Tests double-click functionality on a button element

Starting URL: http://only-testing-blog.blogspot.bg/

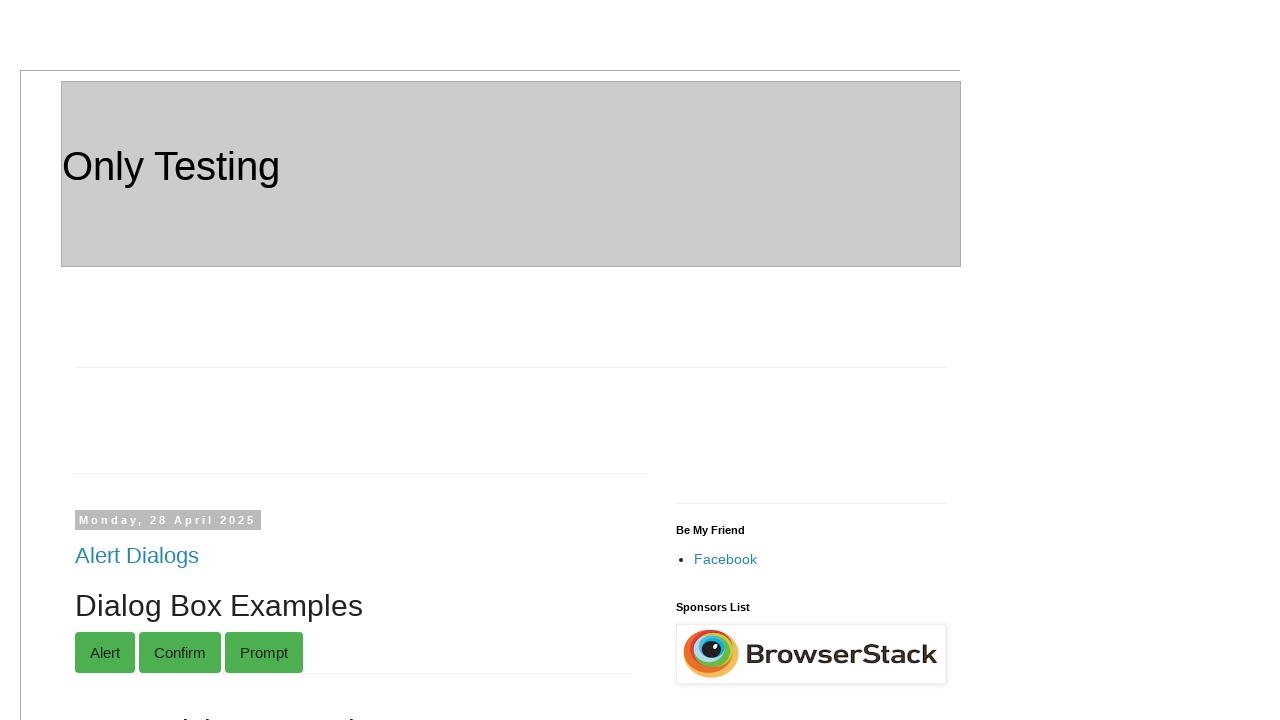

Double-clicked button with ondblclick='myFunction()' attribute at (186, 360) on xpath=//button[@ondblclick='myFunction()']
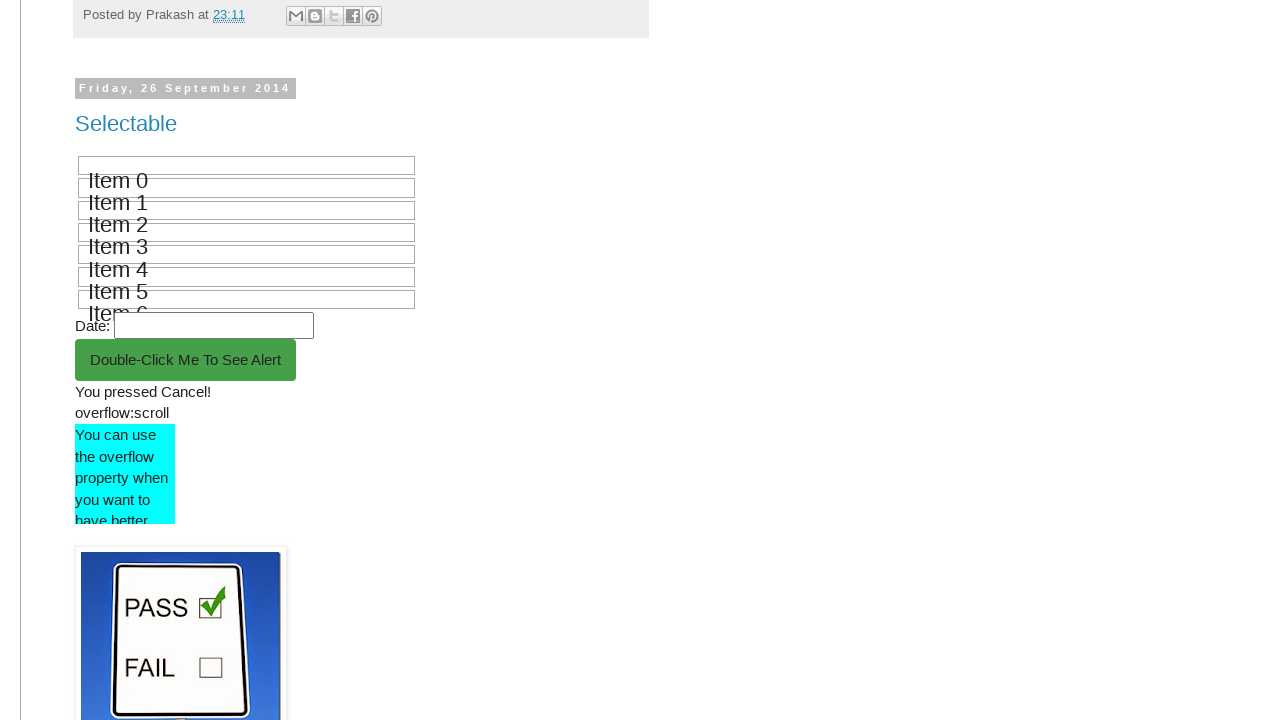

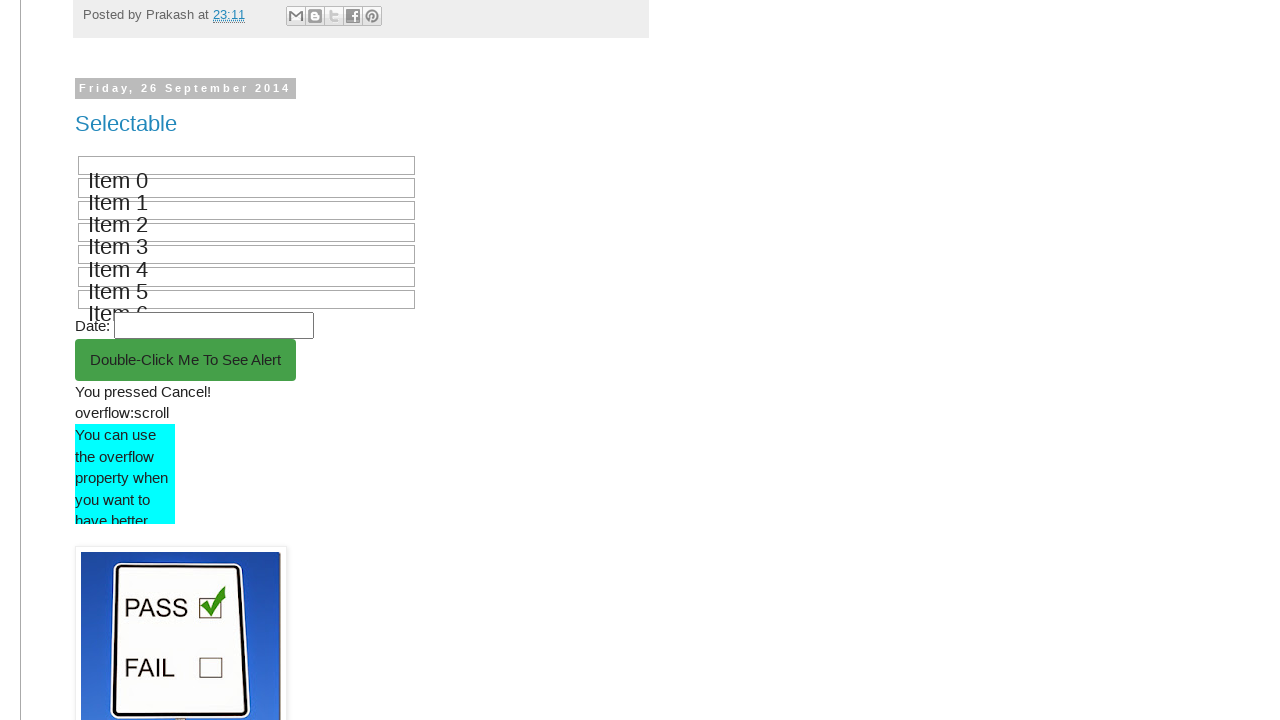